Tests clicking a JavaScript confirm dialog button, verifying the confirm message, and accepting it

Starting URL: https://the-internet.herokuapp.com/javascript_alerts

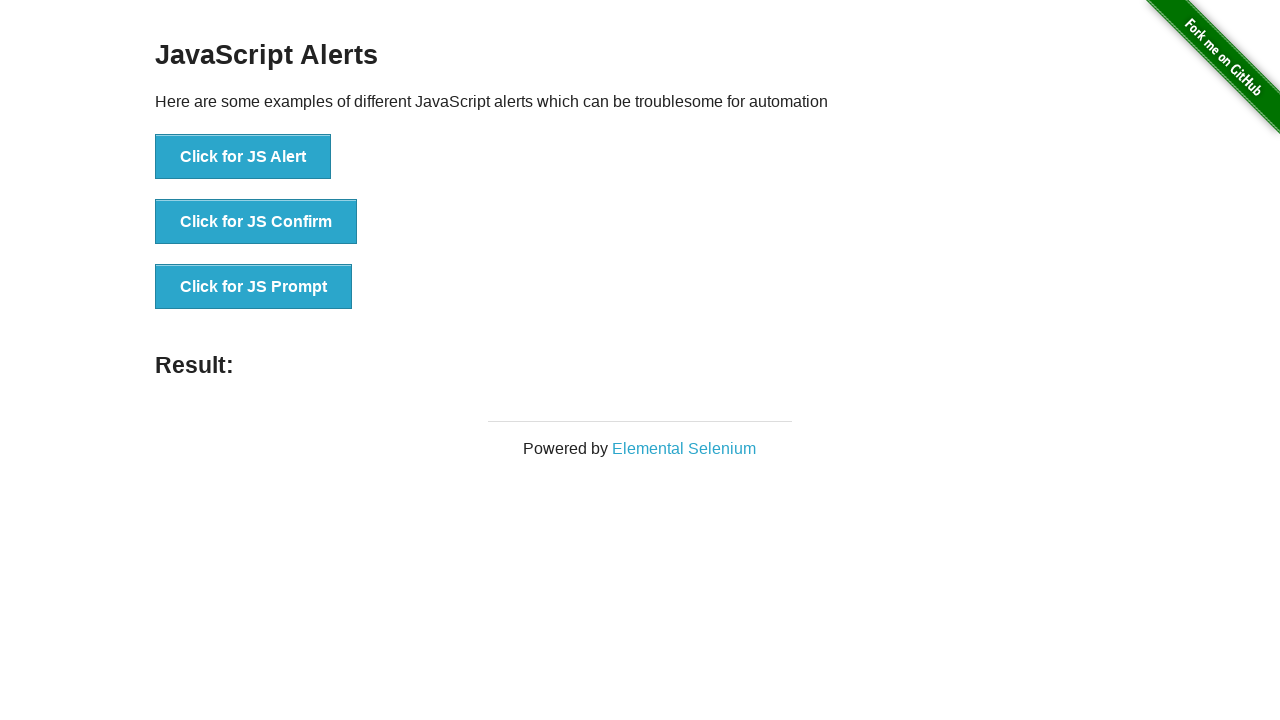

Waited for JavaScript Alerts page to load
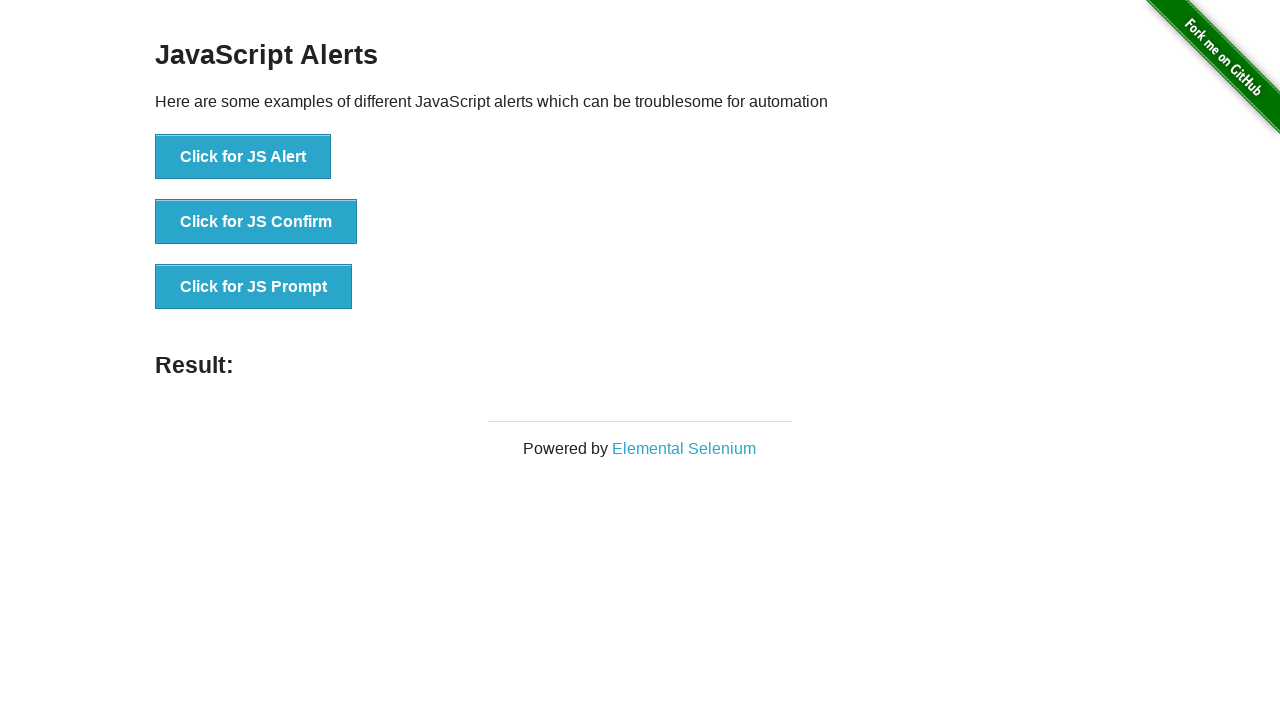

Set up dialog handler to accept confirm dialogs
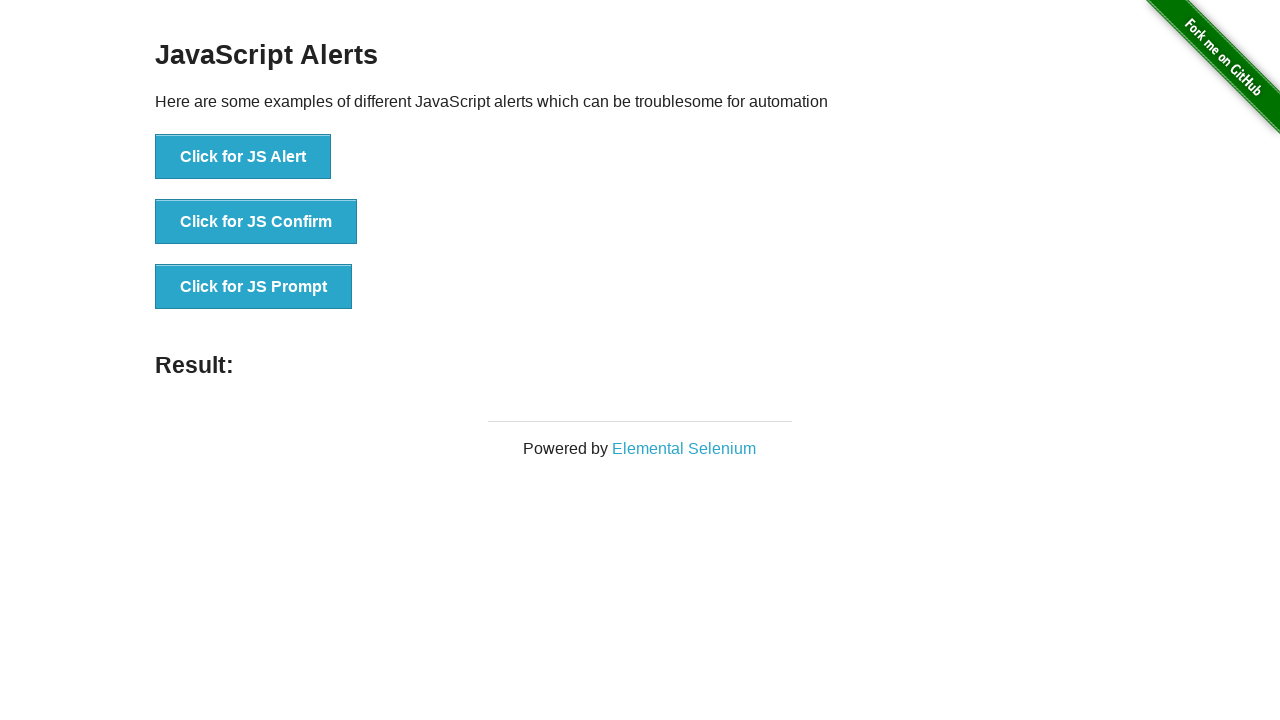

Clicked the 'Click for JS Confirm' button at (256, 222) on xpath=//button[text()='Click for JS Confirm']
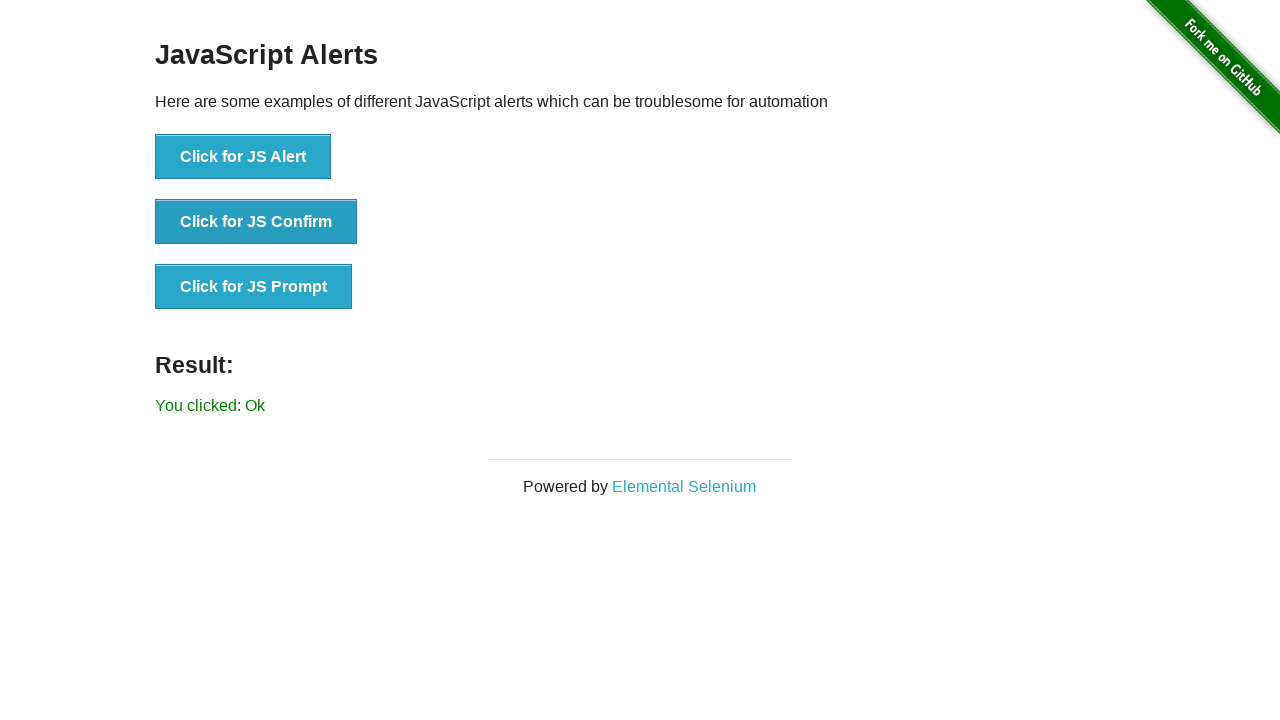

Accepted the confirm dialog
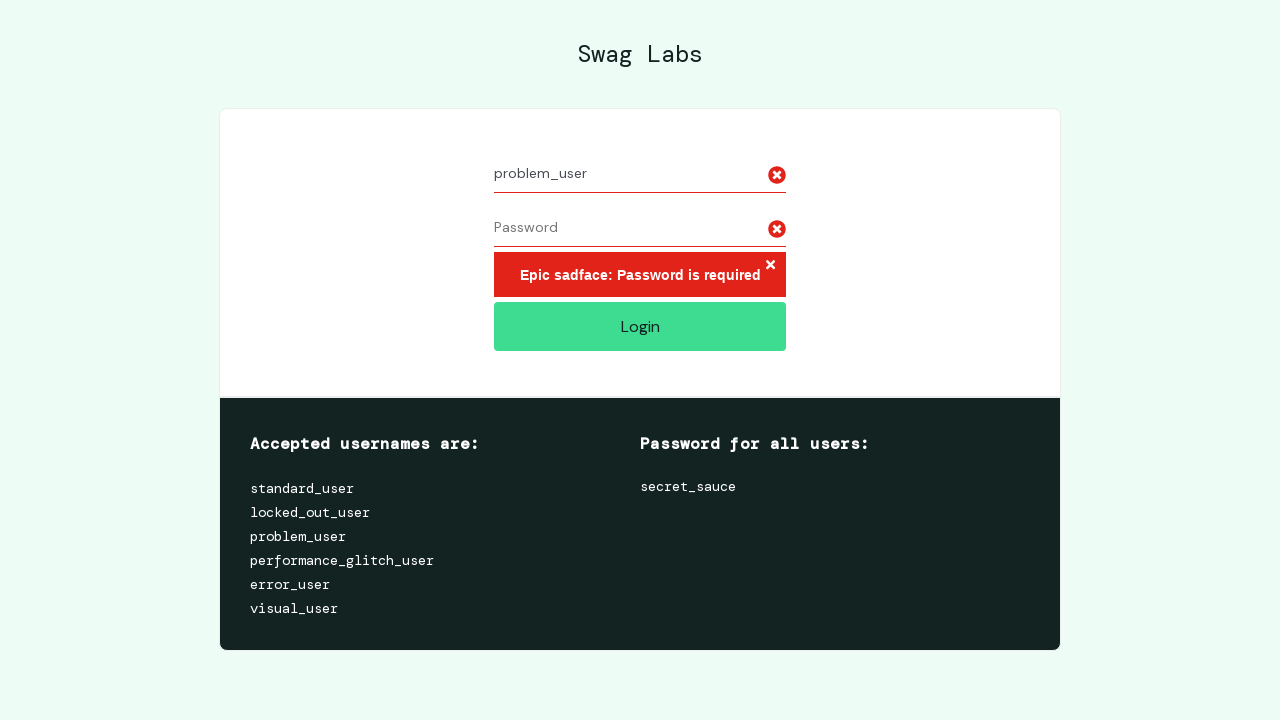

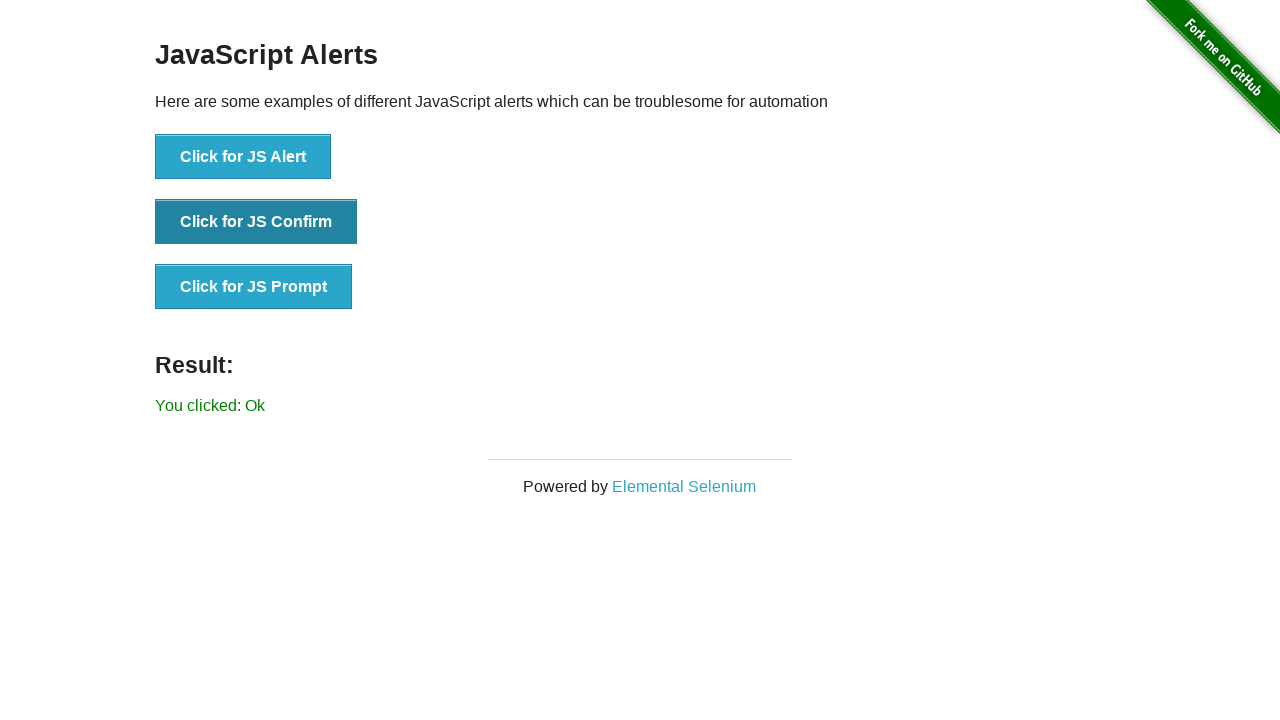